Tests the LA Department of Building and Safety document search by navigating to the address search page, entering an address, and verifying search results load.

Starting URL: http://ladbsdoc.lacity.org/IDISPublic_Records/idis/DefaultCustom.aspx

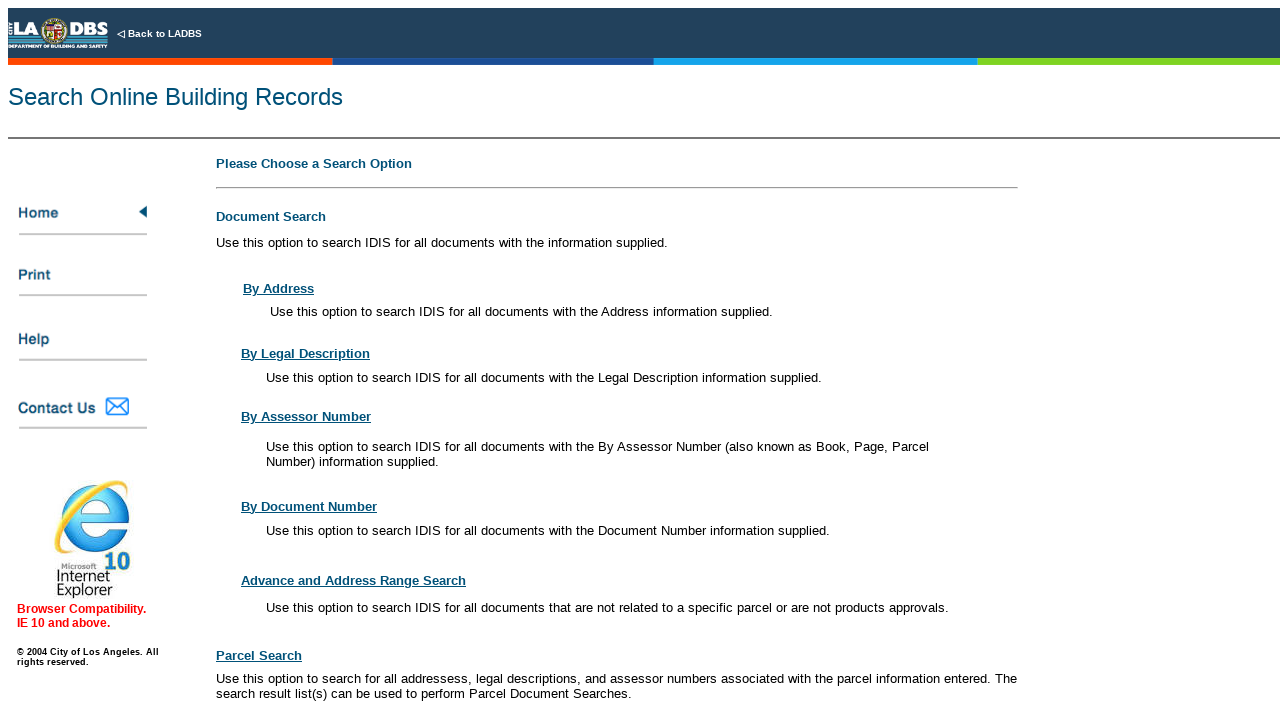

Clicked on the Address Search link at (278, 288) on #lnkBtnAddress
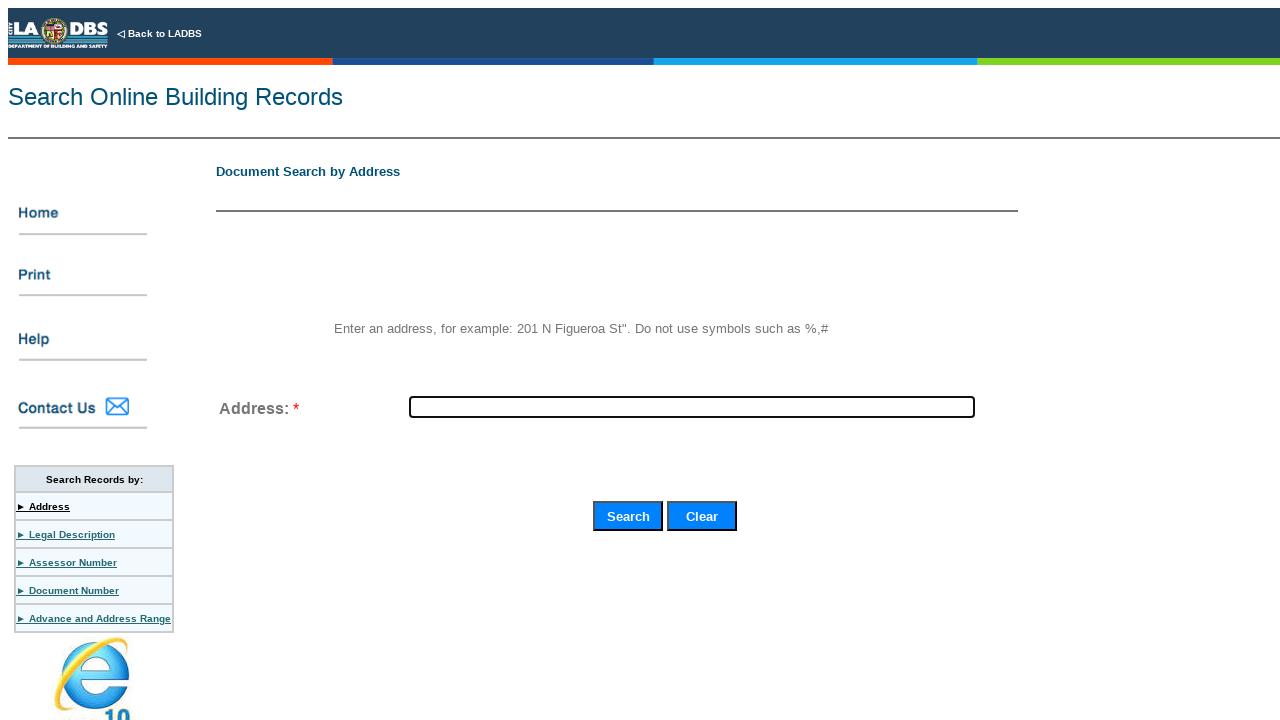

Address search page loaded and address input field is visible
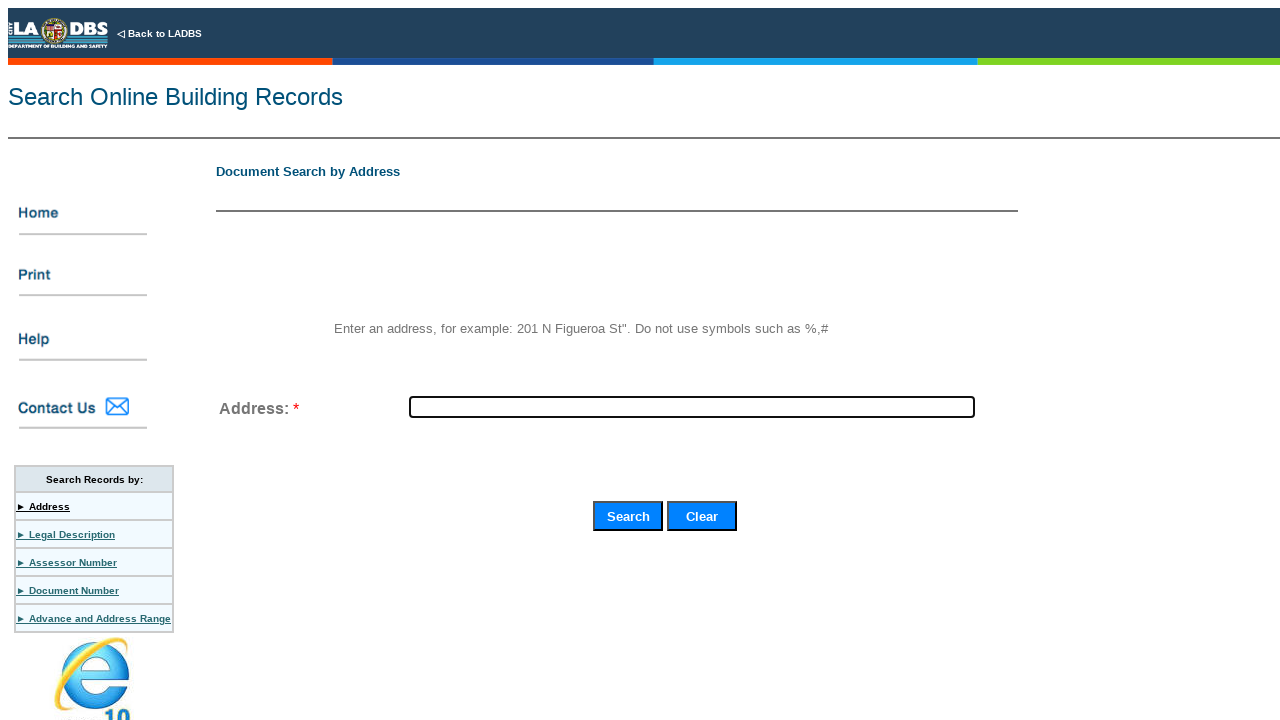

Entered address '1200 W 7TH ST' in the search field on input[name='Address$txtAddress']
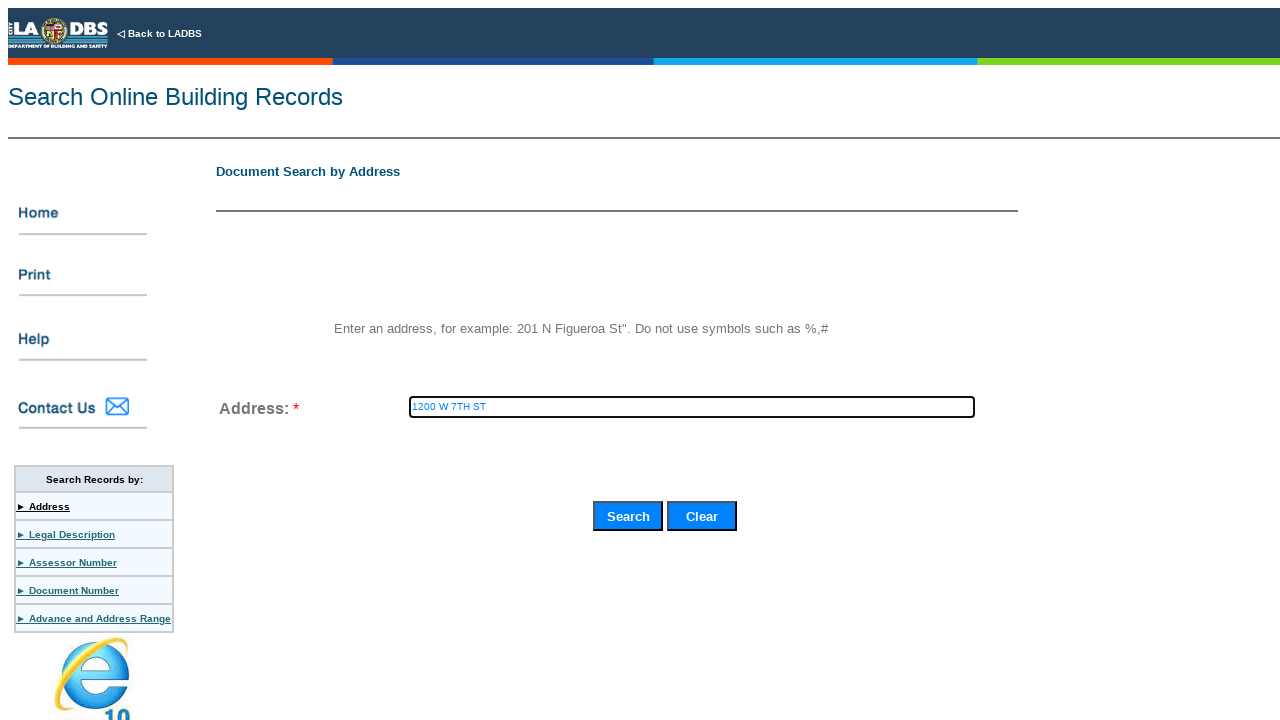

Pressed Enter to submit the address search on input[name='Address$txtAddress']
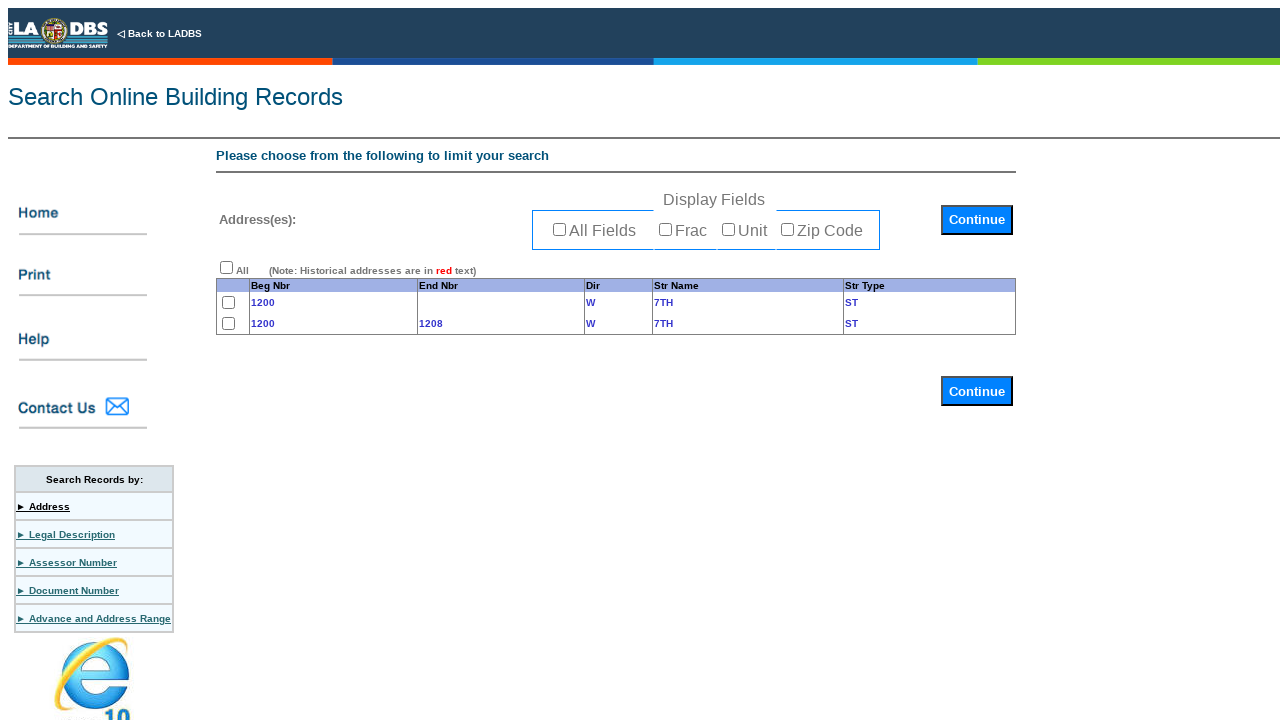

Search results table loaded successfully
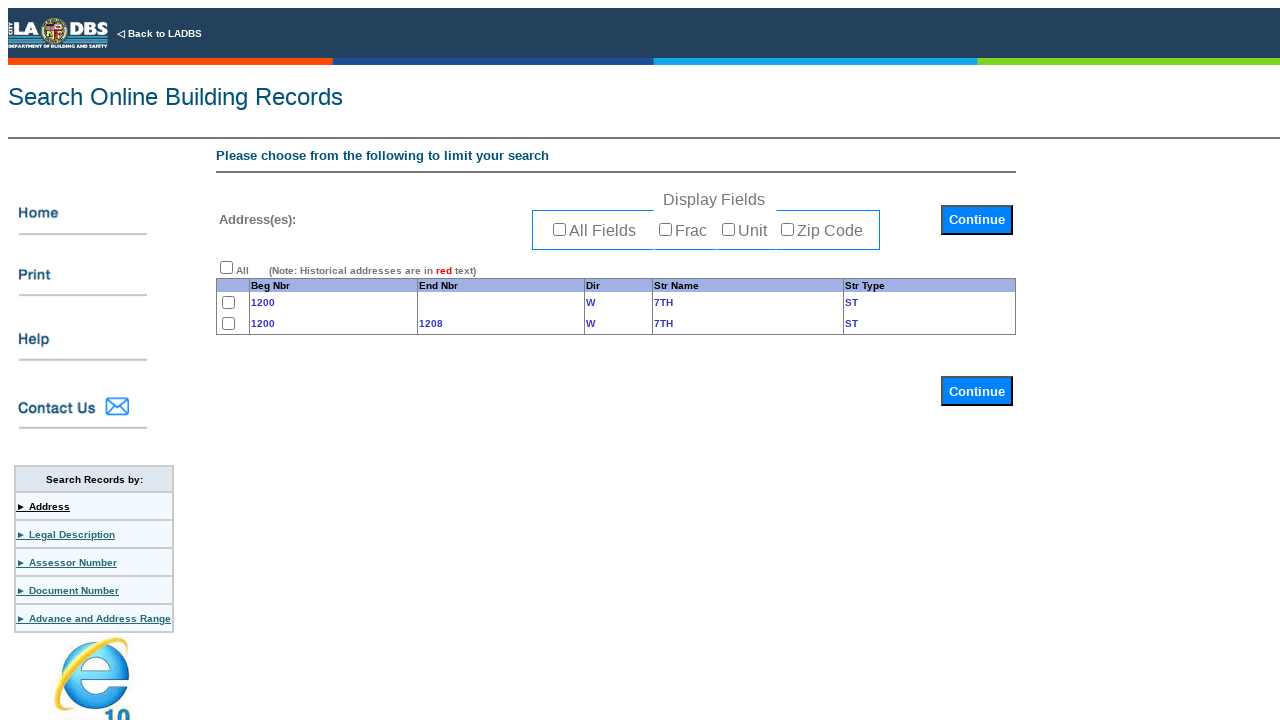

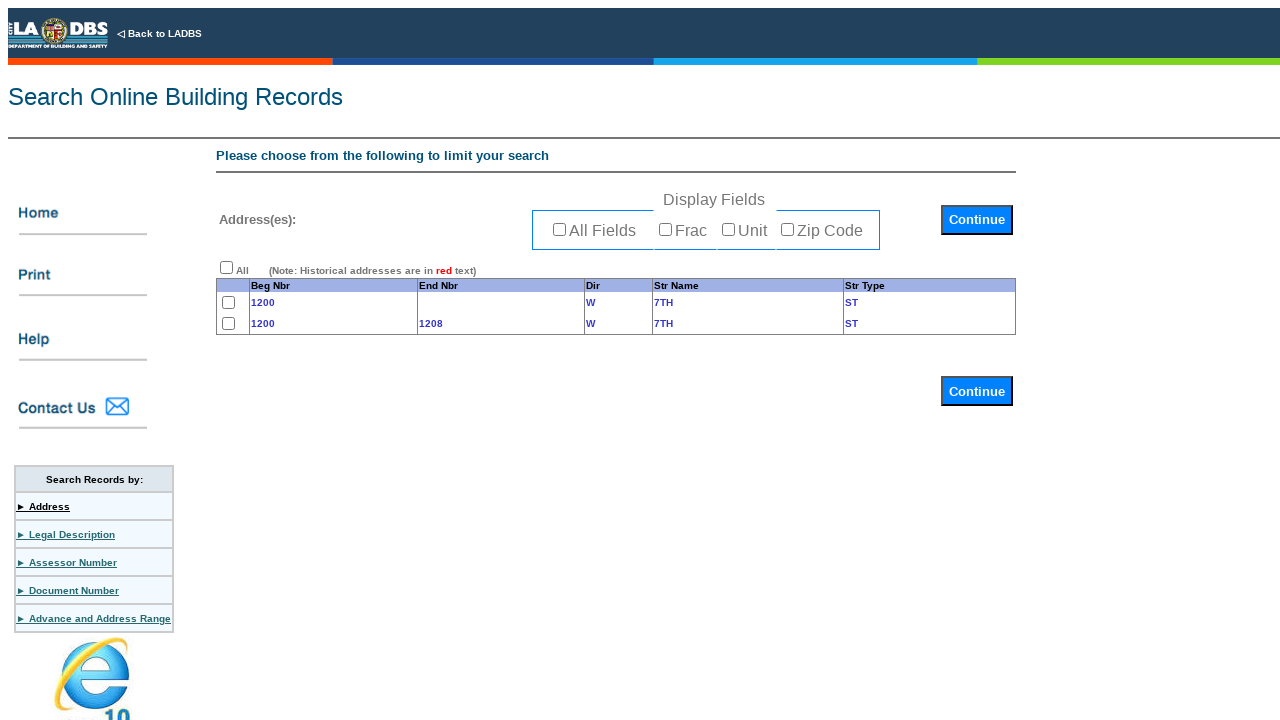